Tests drag and drop functionality by dragging an element and dropping it onto a target area within an iframe

Starting URL: http://jqueryui.com/droppable/

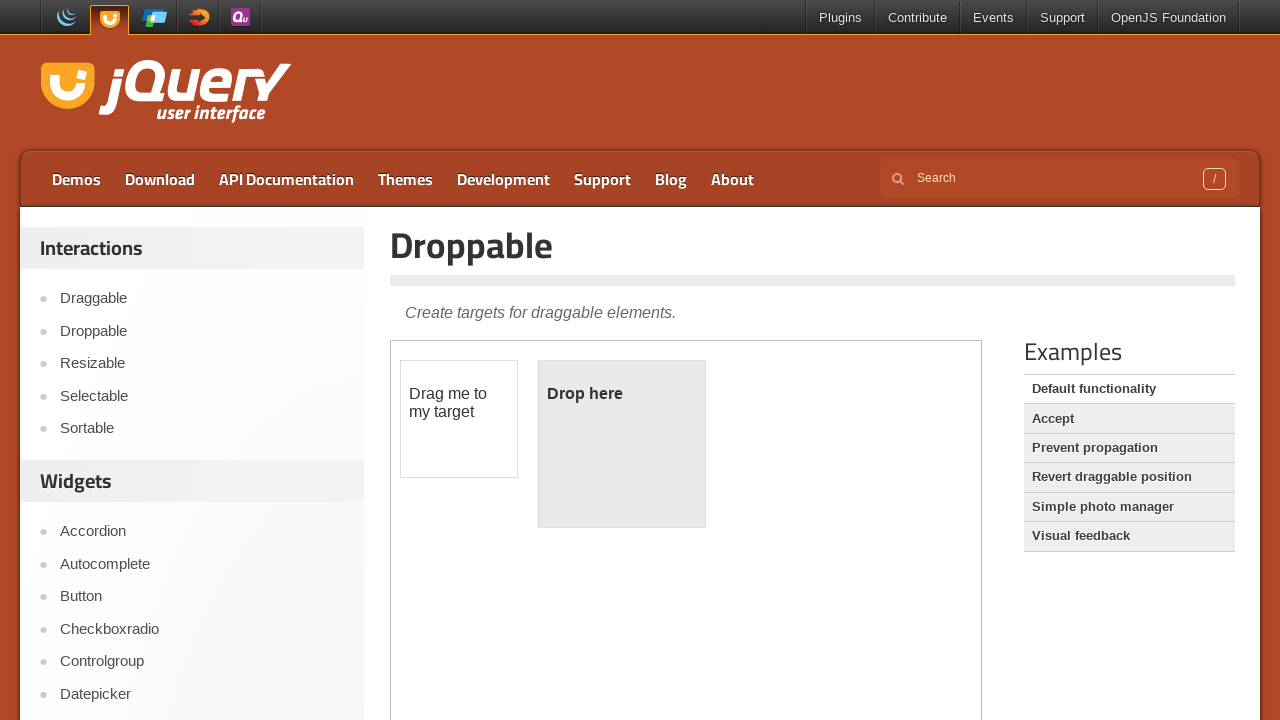

Located the iframe containing the drag and drop demo
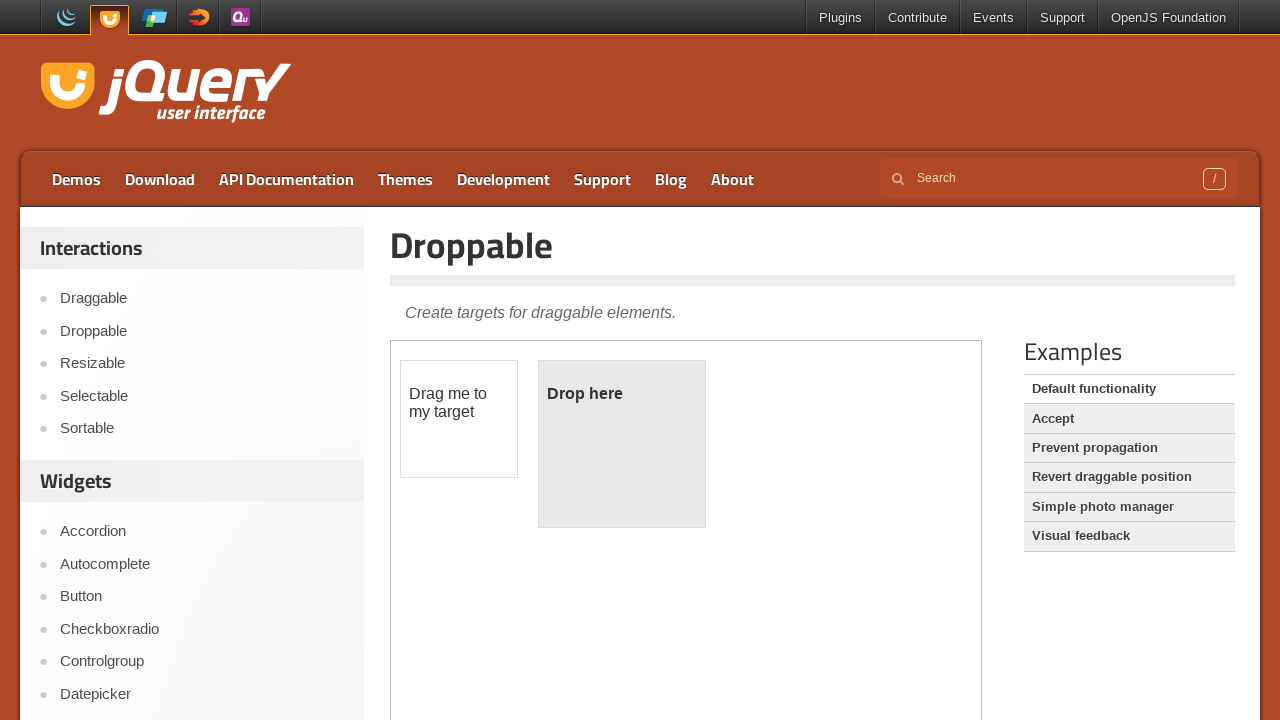

Dragged the draggable element and dropped it onto the droppable target area at (622, 444)
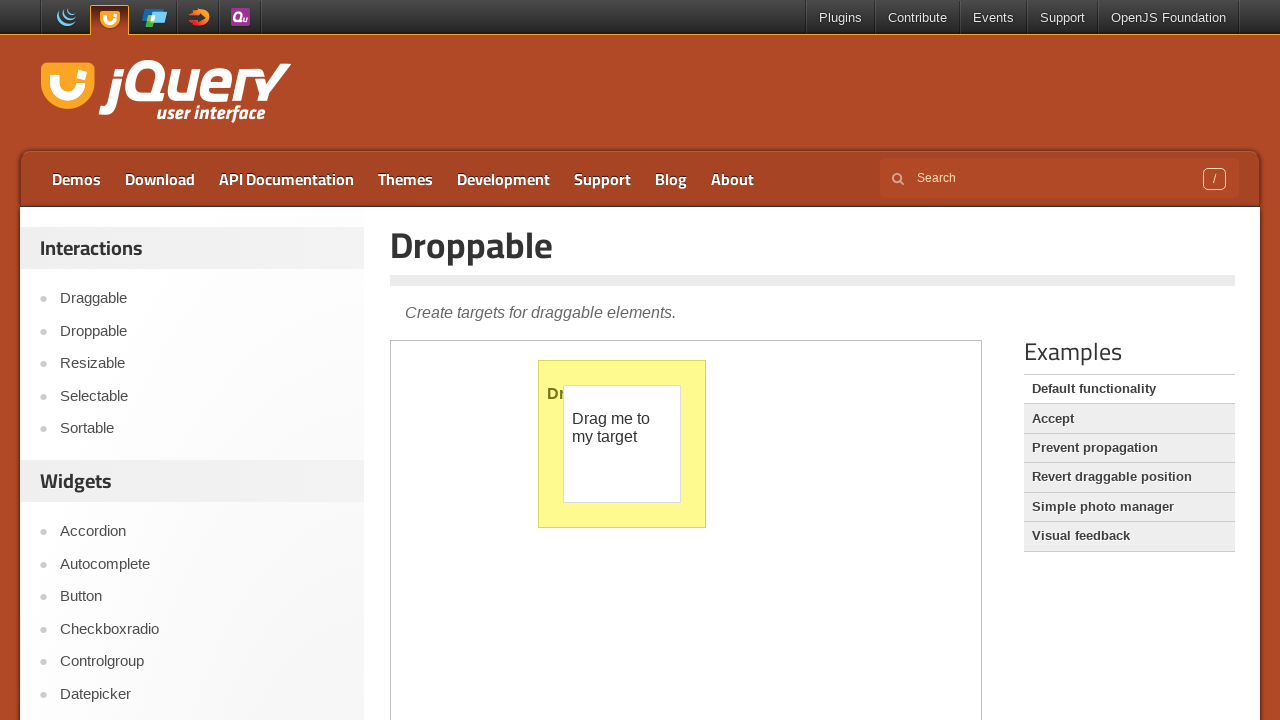

Retrieved text content from the droppable area to verify successful drop
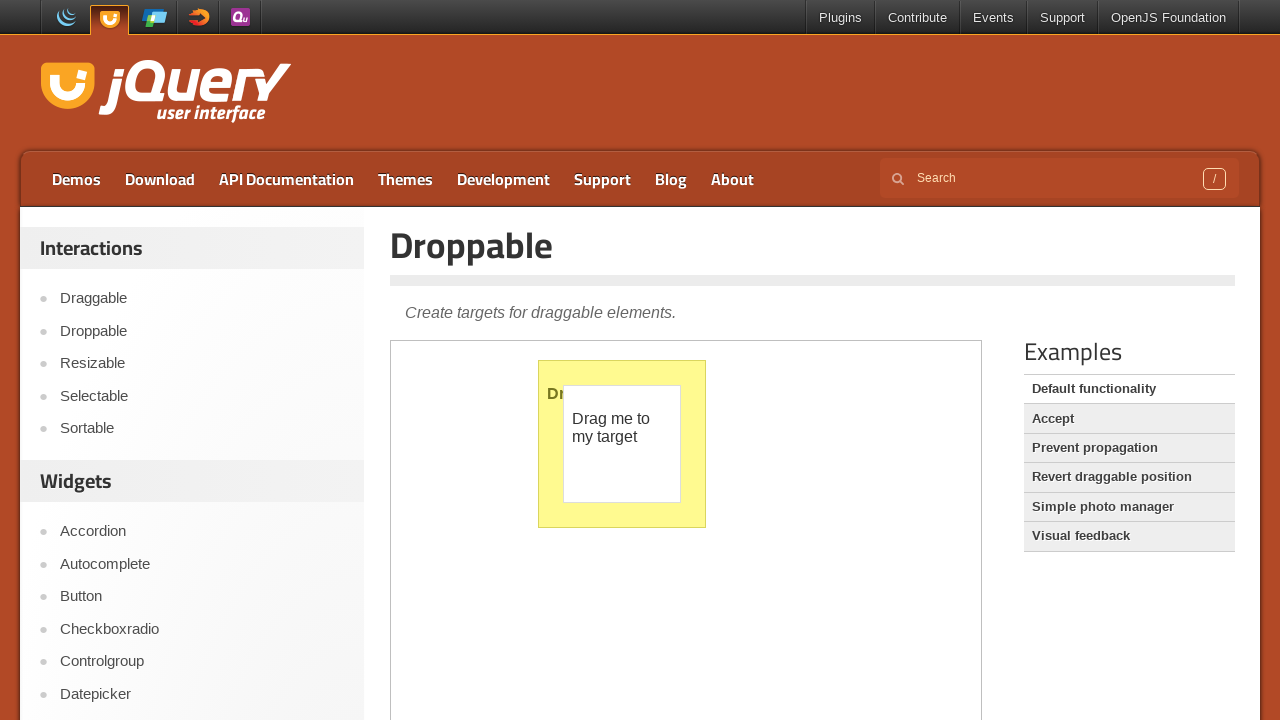

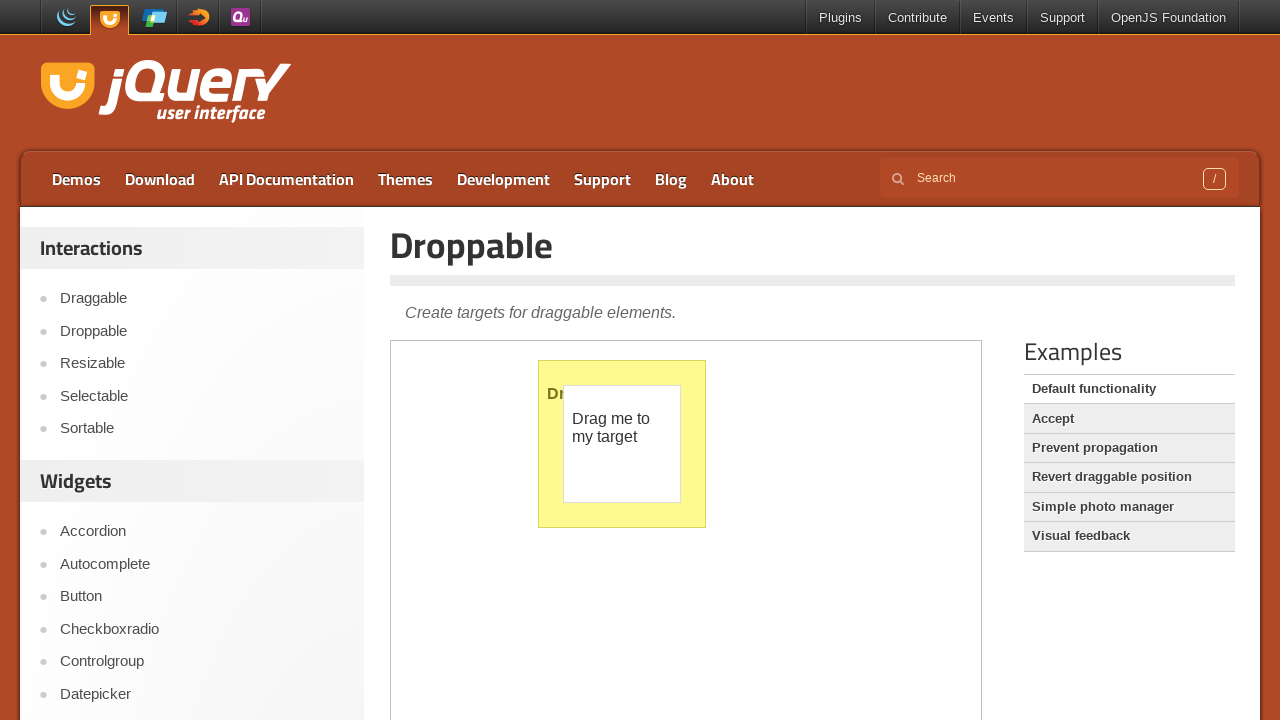